Tests a dynamic loading page where clicking the Start button triggers a loading bar, then verifies that "Hello World!" text appears after the loading completes.

Starting URL: http://the-internet.herokuapp.com/dynamic_loading/2

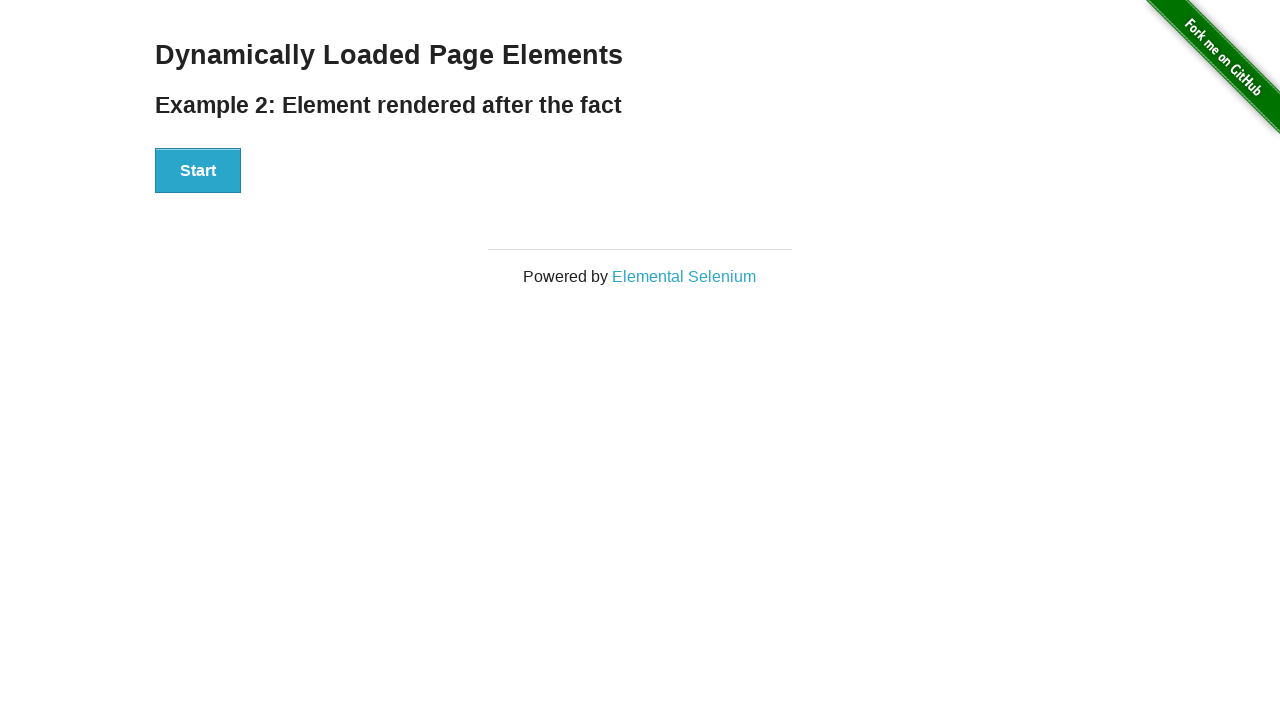

Clicked the Start button to trigger dynamic loading at (198, 171) on #start button
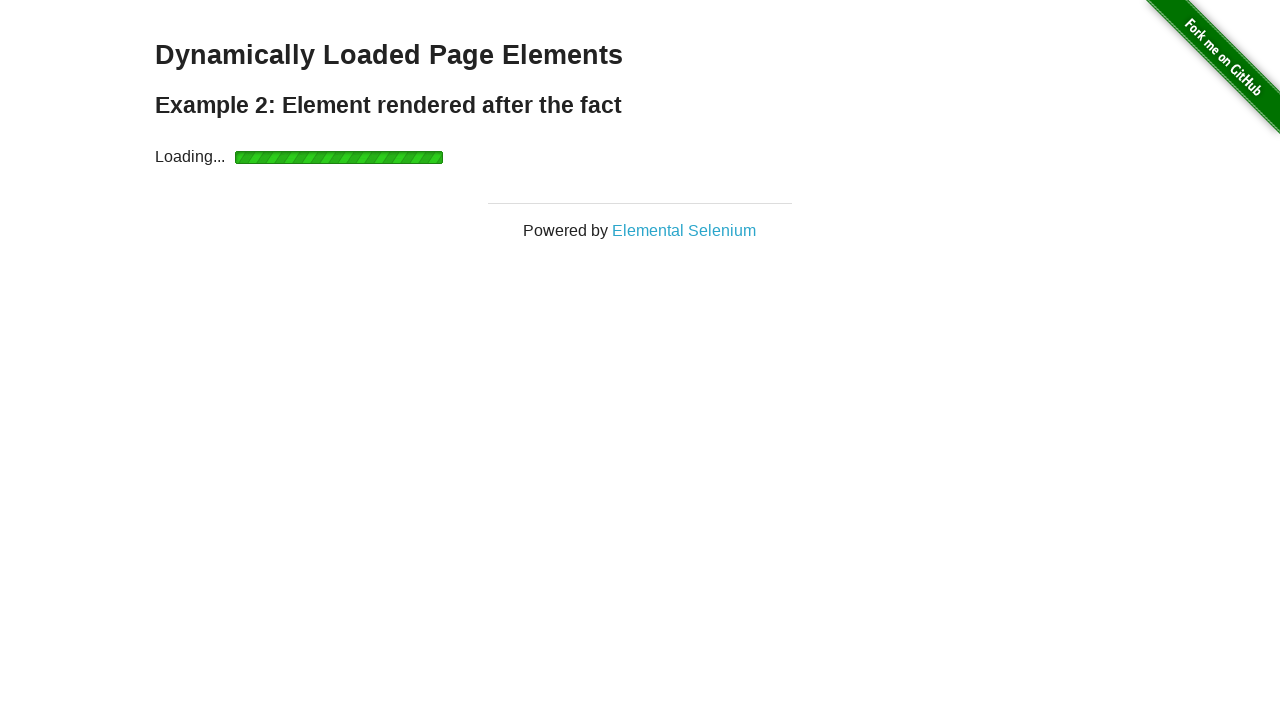

Loading bar completed and finish element became visible
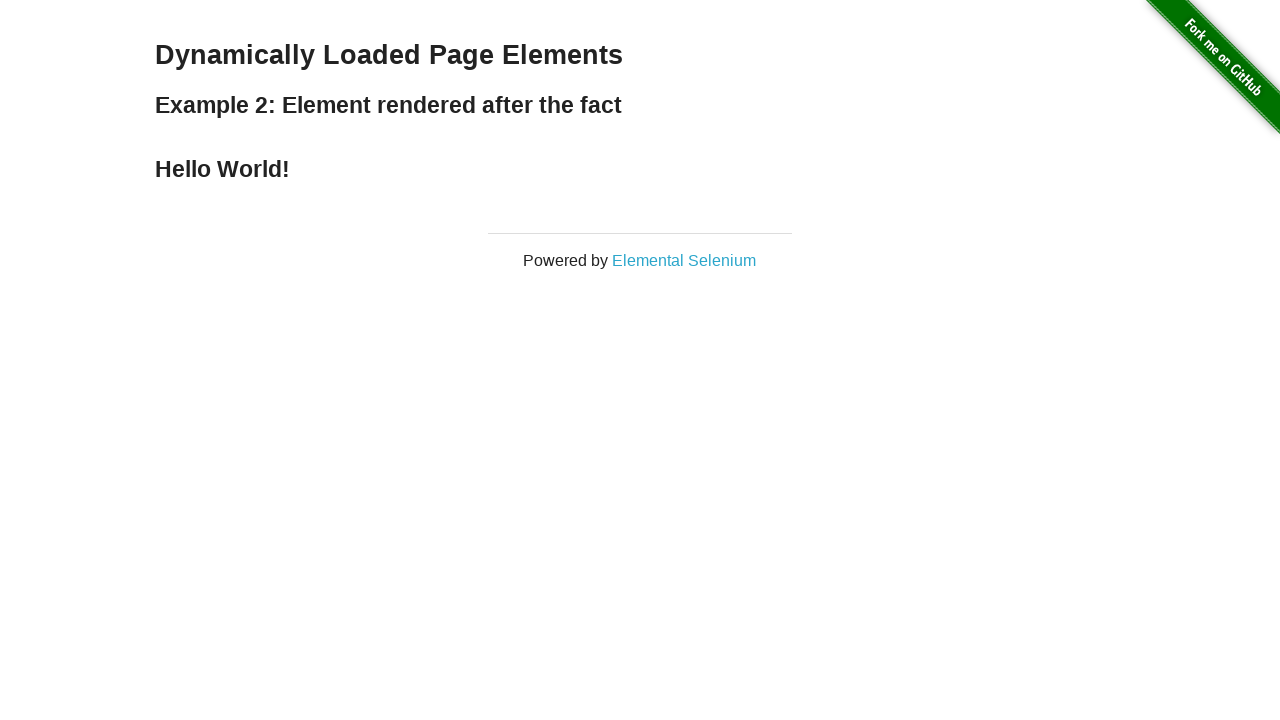

Verified that 'Hello World!' text is displayed after loading completes
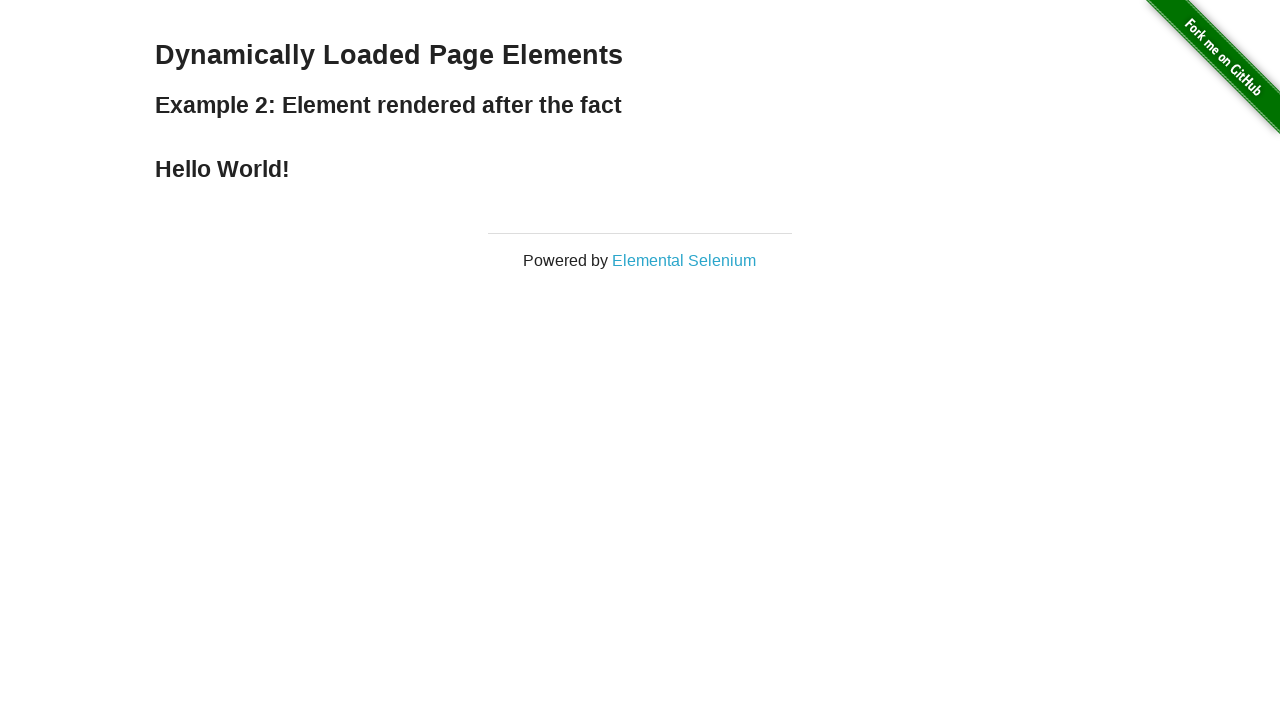

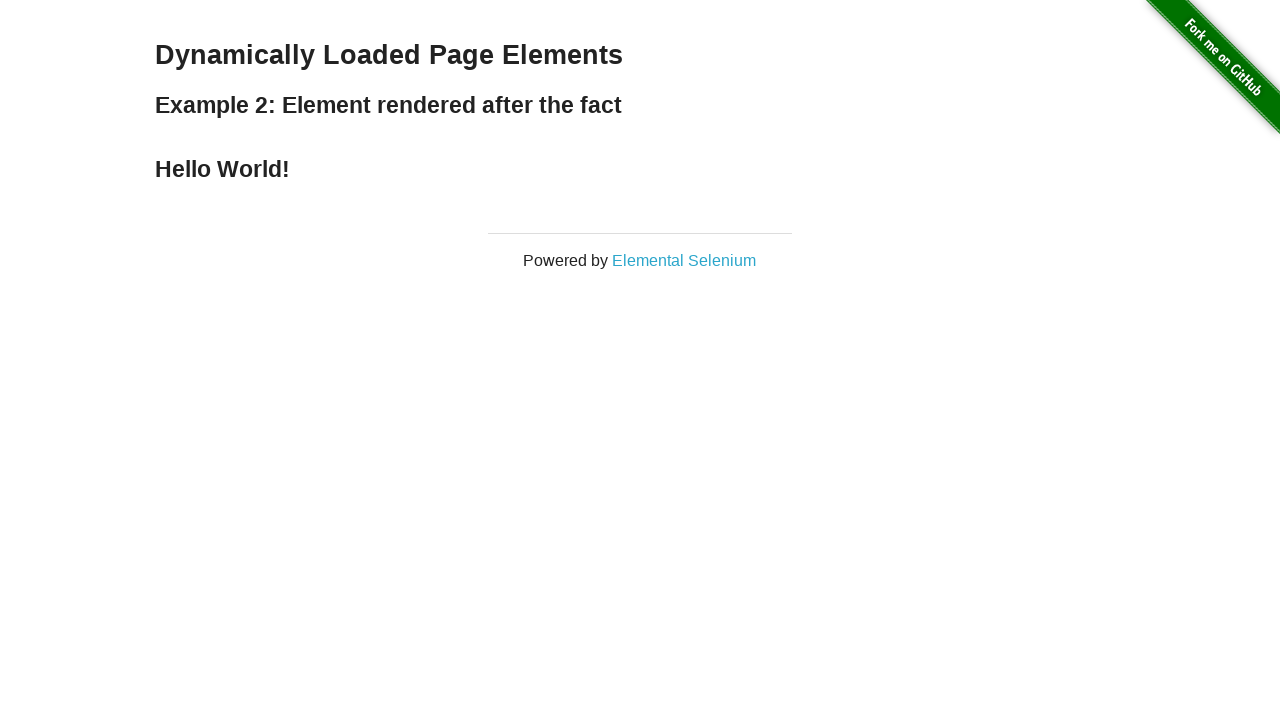